Waits for price to drop to $100, books an item, then solves a mathematical challenge and submits the answer

Starting URL: http://suninjuly.github.io/explicit_wait2.html

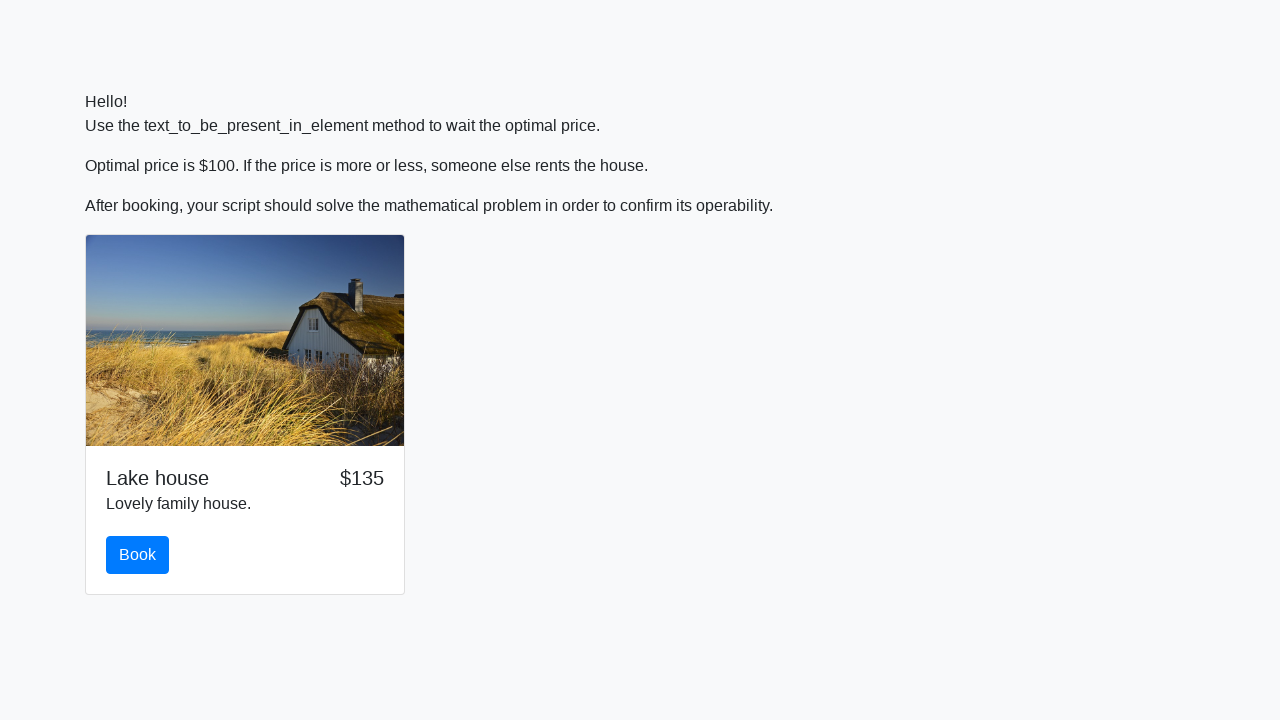

Waited for price to drop to $100
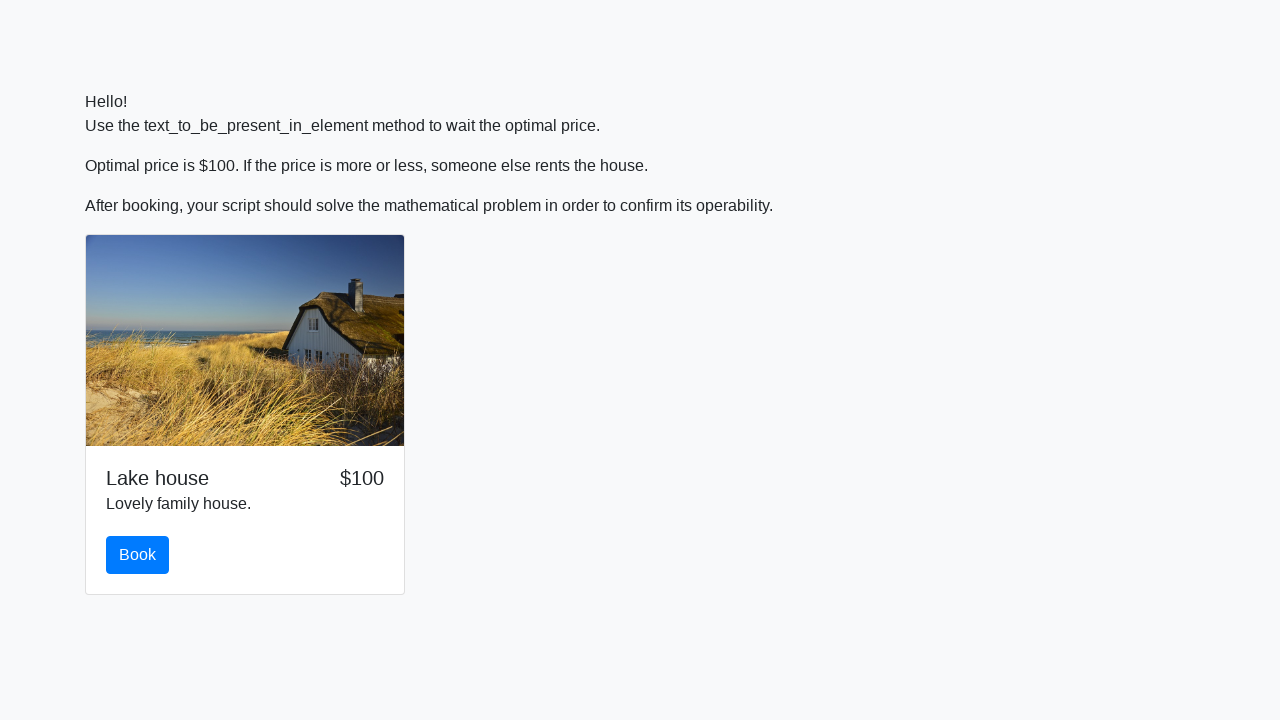

Clicked the book button at (138, 555) on #book
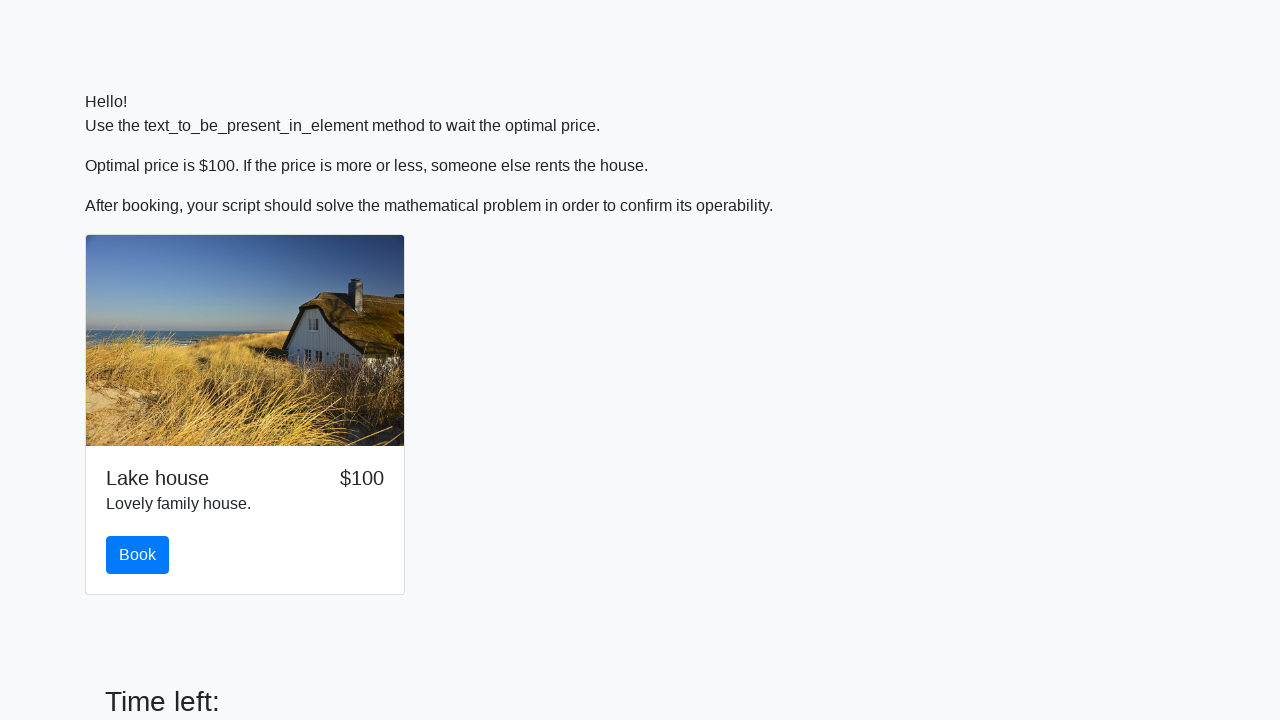

Retrieved input value: 239
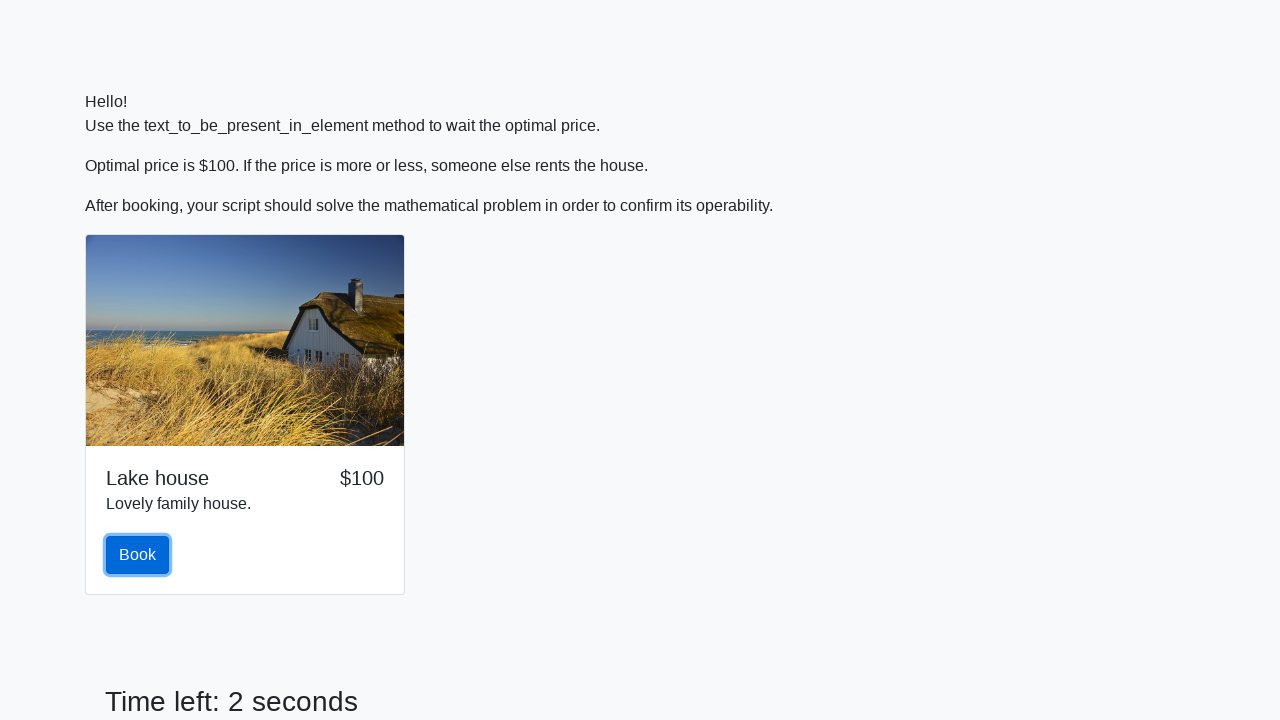

Calculated mathematical answer: 1.043905517201745
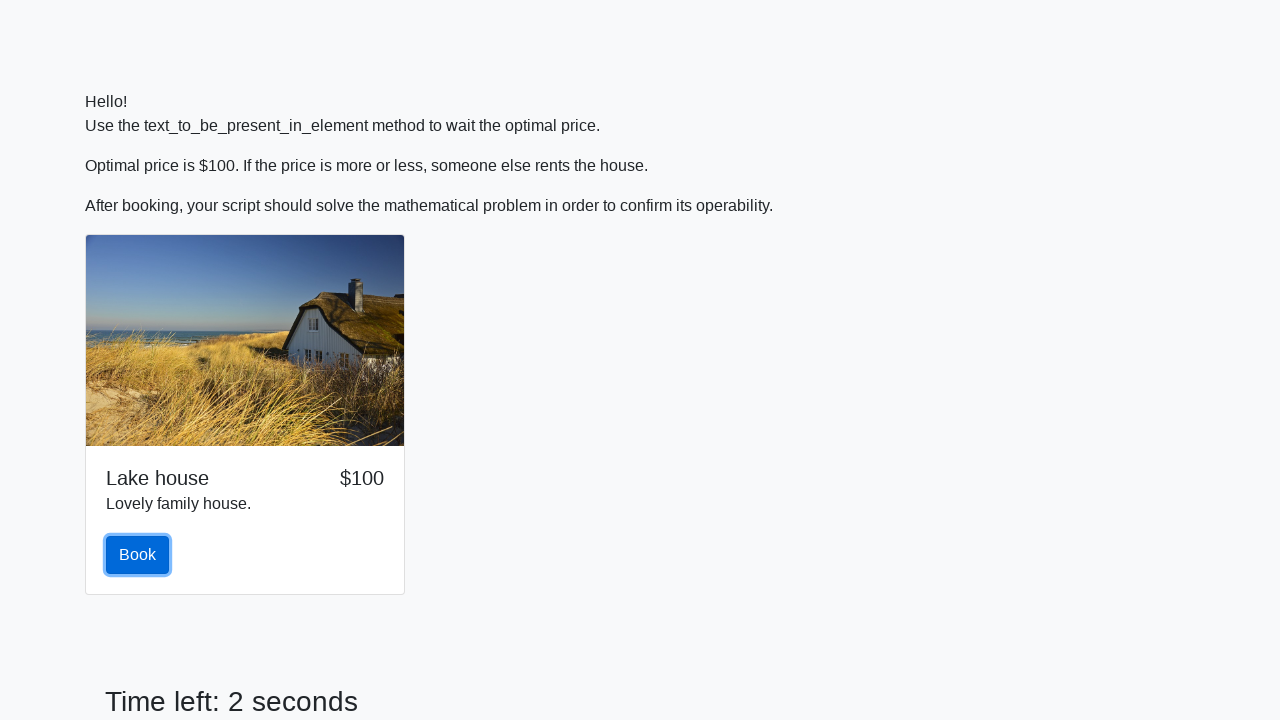

Filled in the calculated answer on #answer
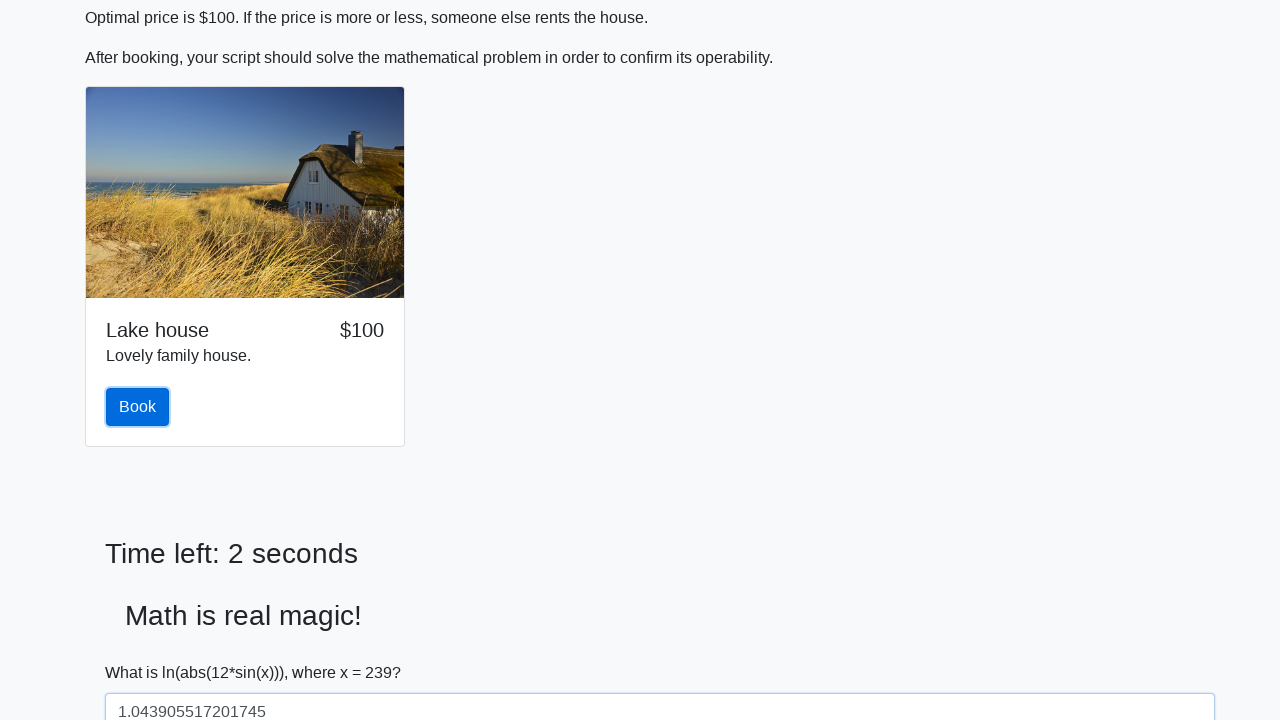

Clicked the solve button to submit answer at (143, 651) on #solve
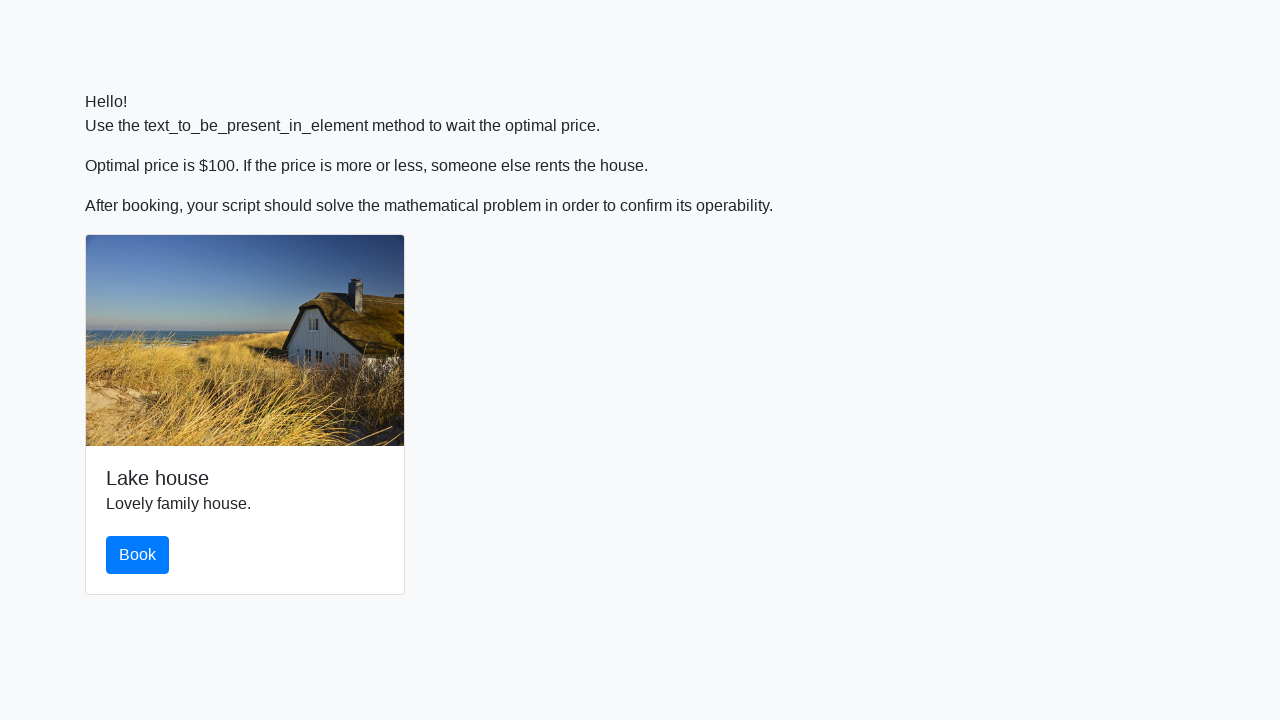

Waited 500ms for alert to appear
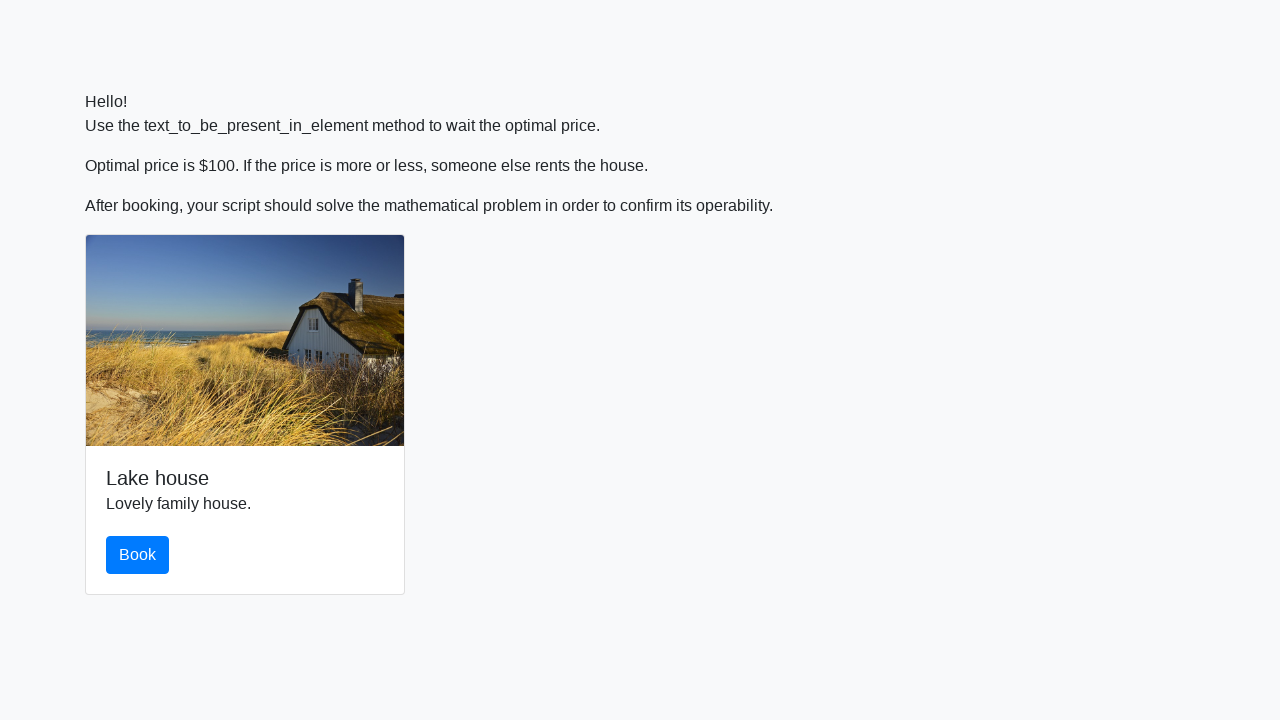

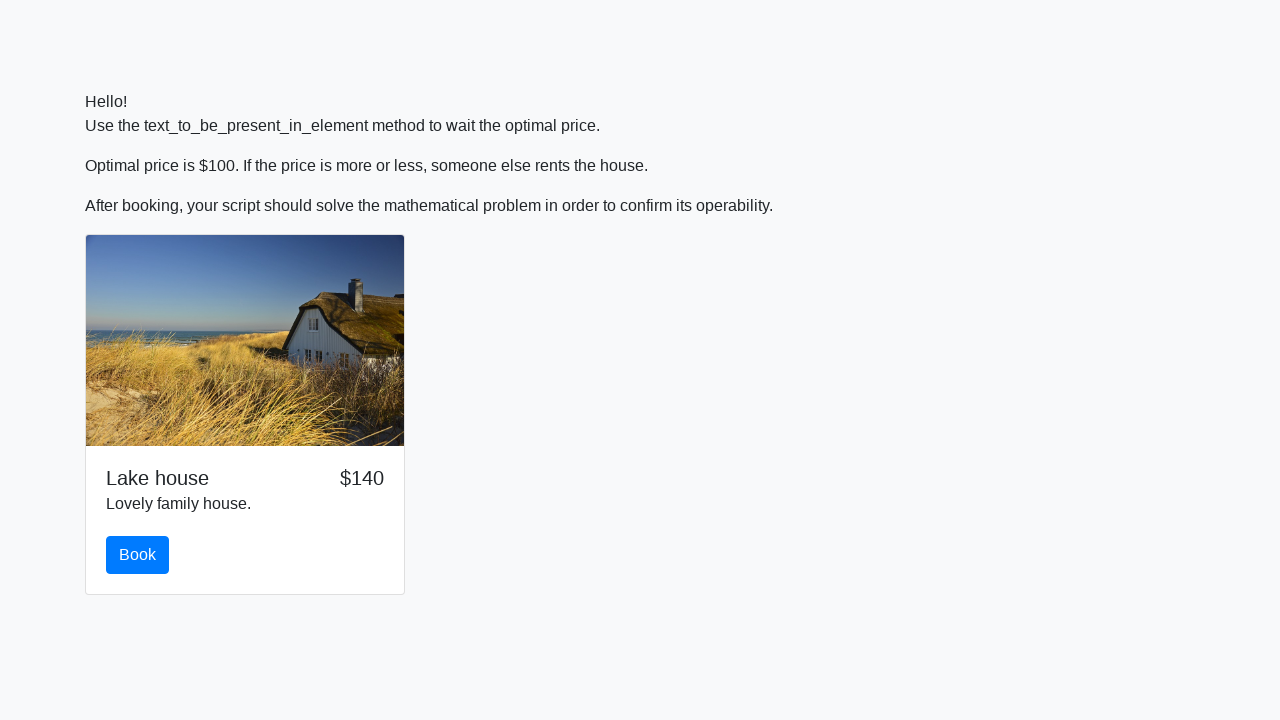